Tests a demo page by filling a text input, clicking a button to change text color, checking a checkbox, and performing a drag-and-drop operation.

Starting URL: https://seleniumbase.github.io/demo_page

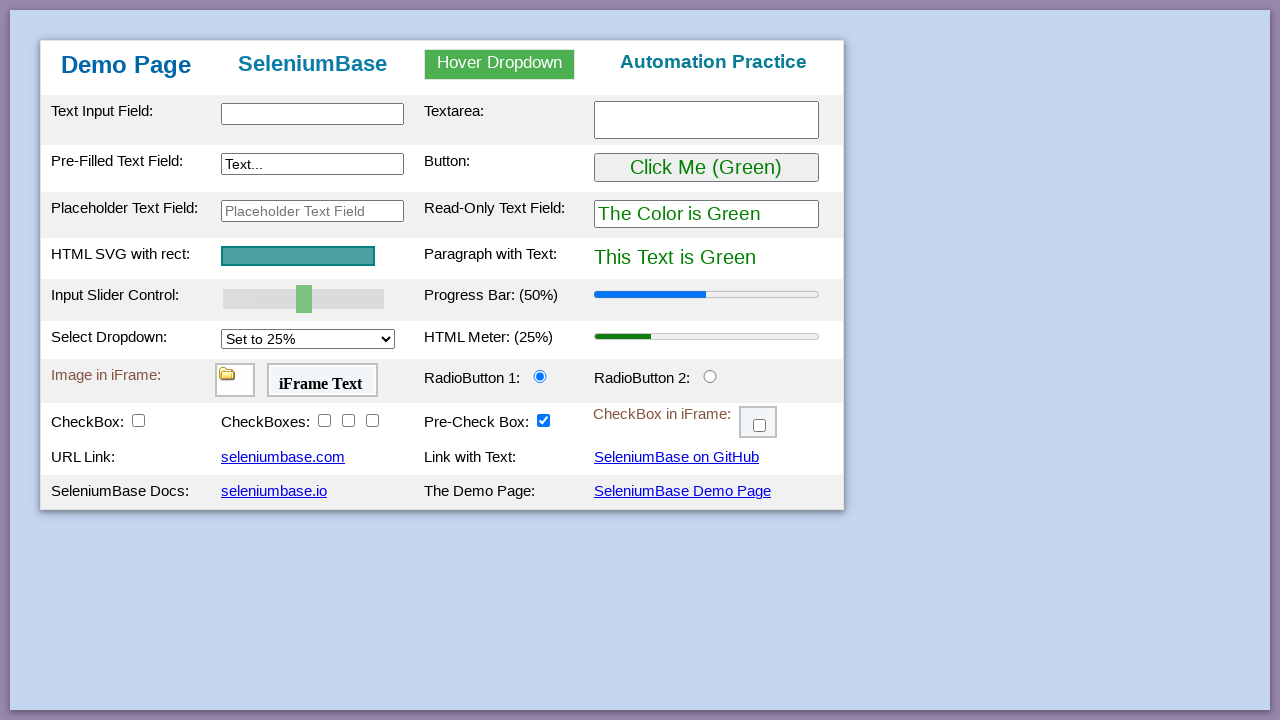

Filled text input with 'This is Automated' on #myTextInput
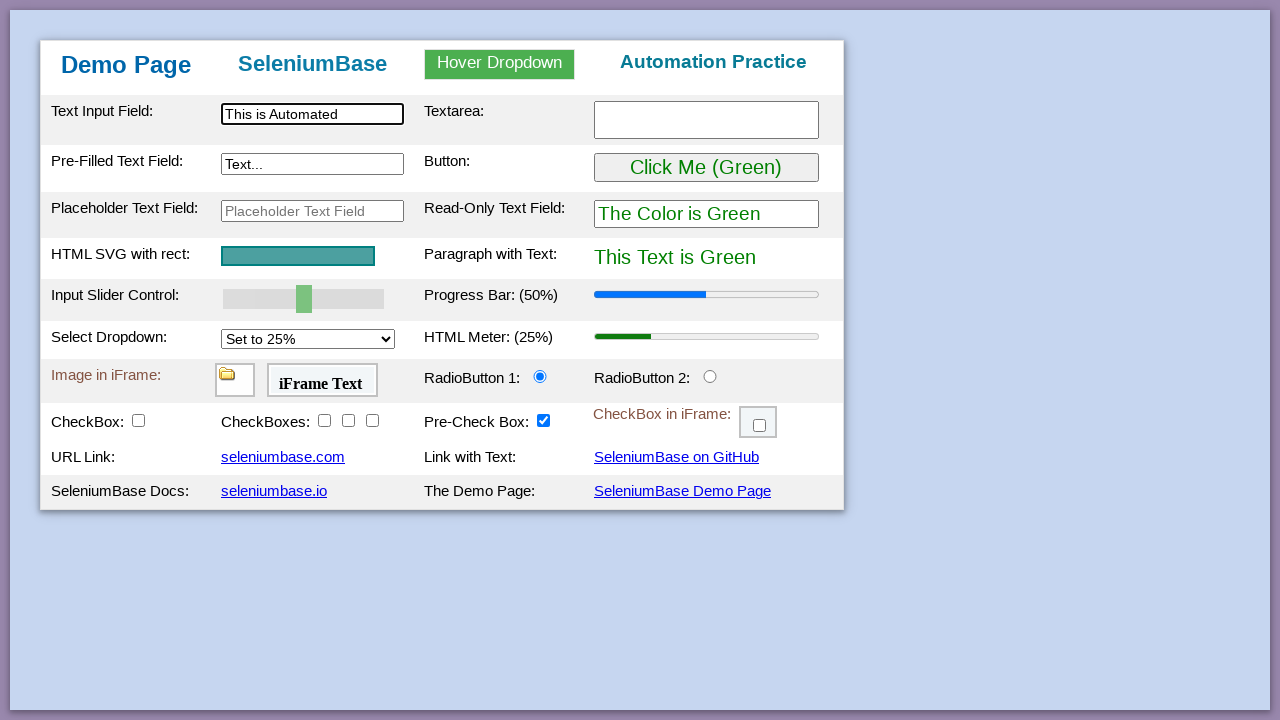

Text input field is present and ready
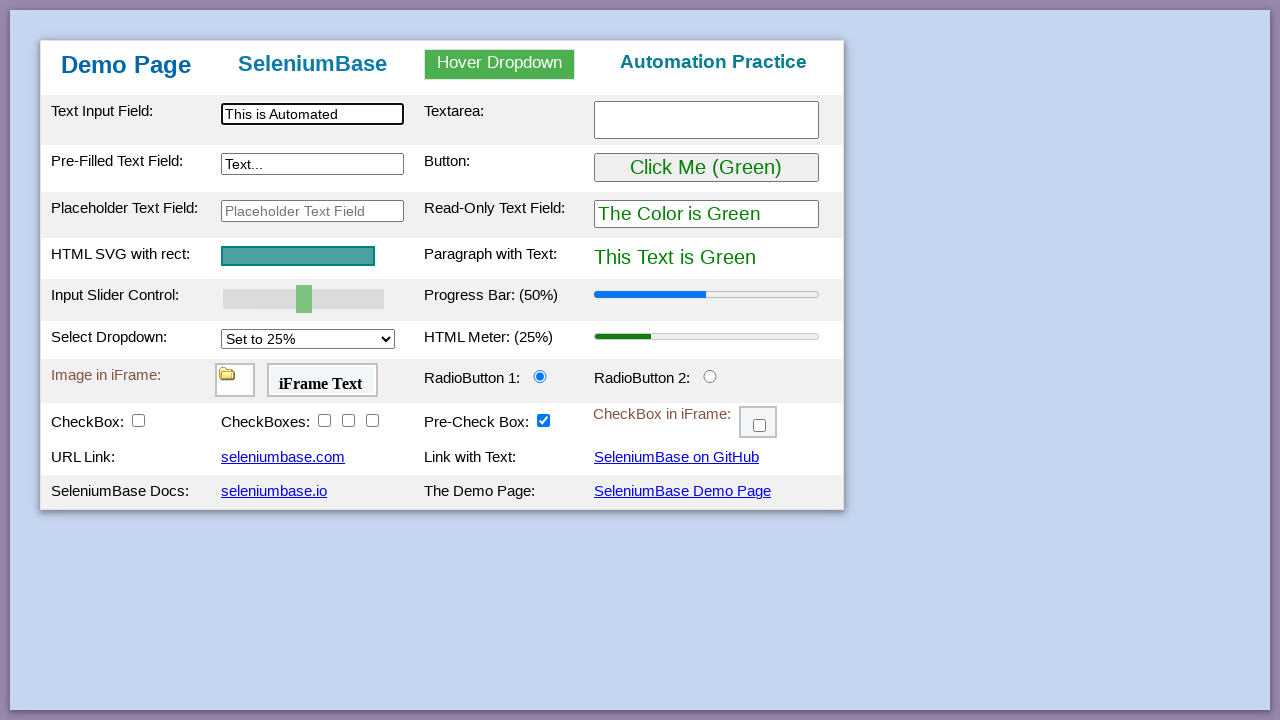

Text element with ID pText is present
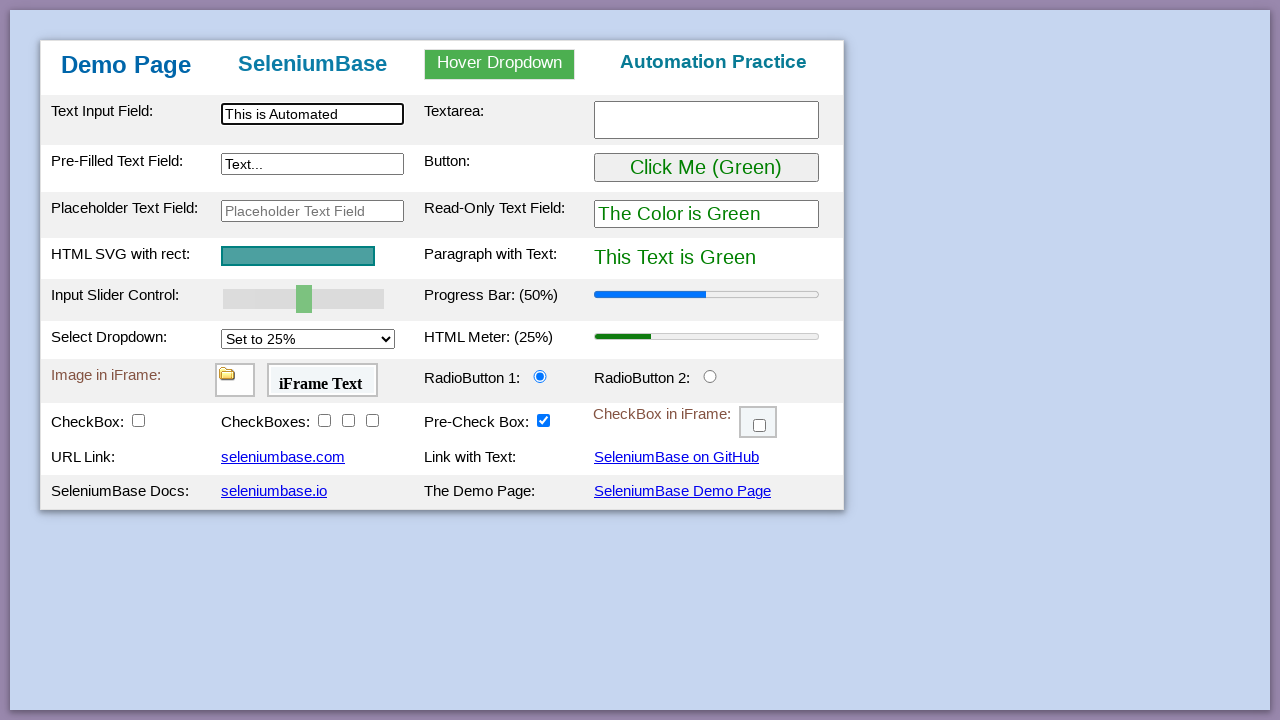

Clicked 'Click Me' button to change text color at (706, 168) on button:has-text("Click Me")
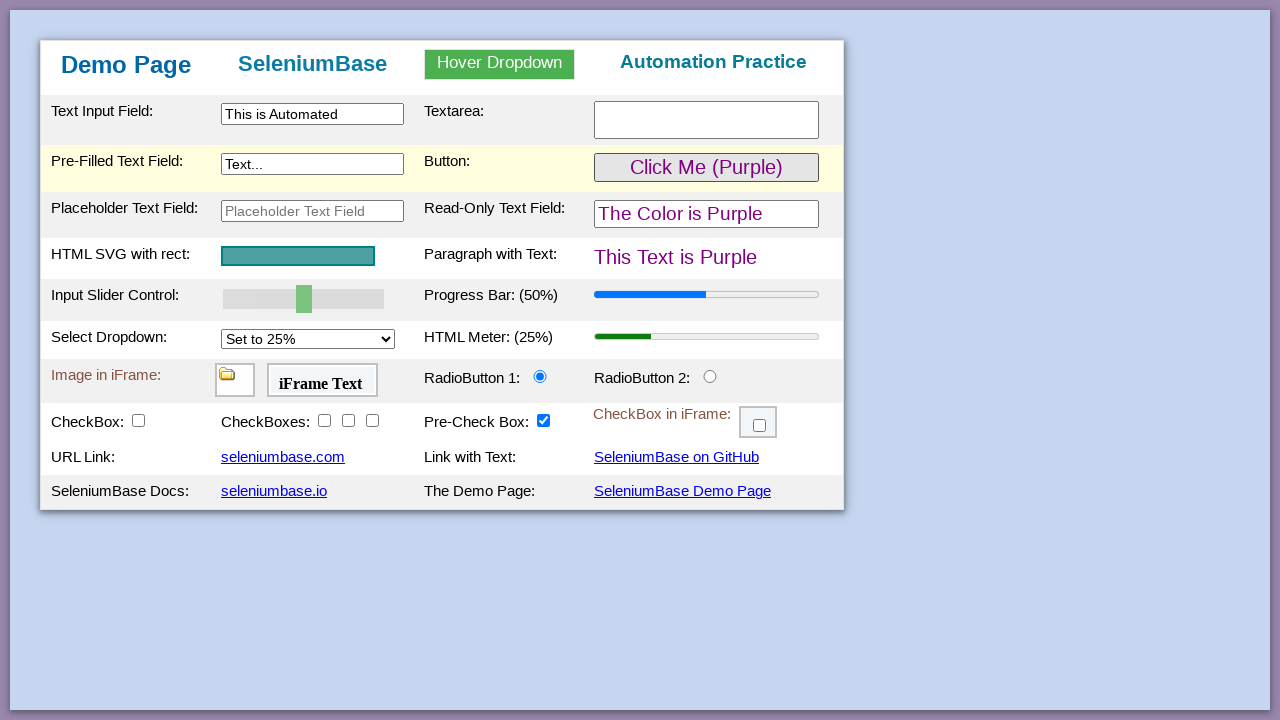

Text color change verified - element is now purple
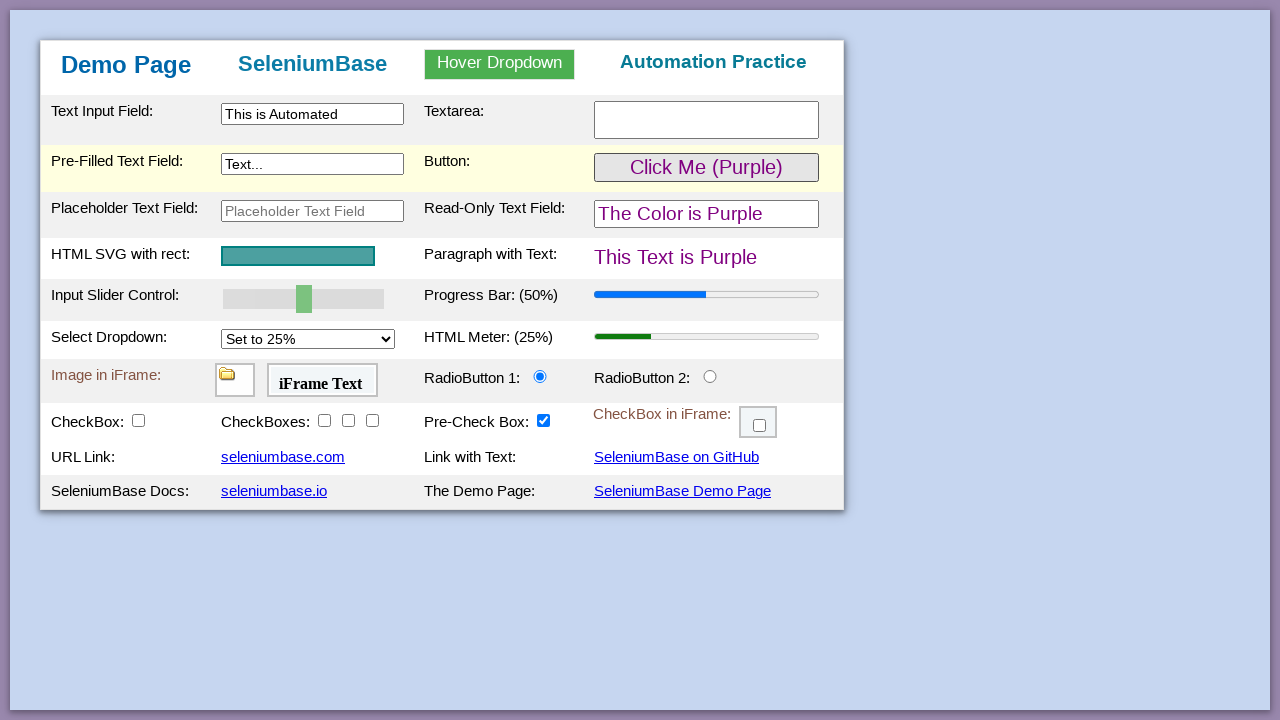

Checked checkbox with ID checkBox1 at (138, 420) on #checkBox1
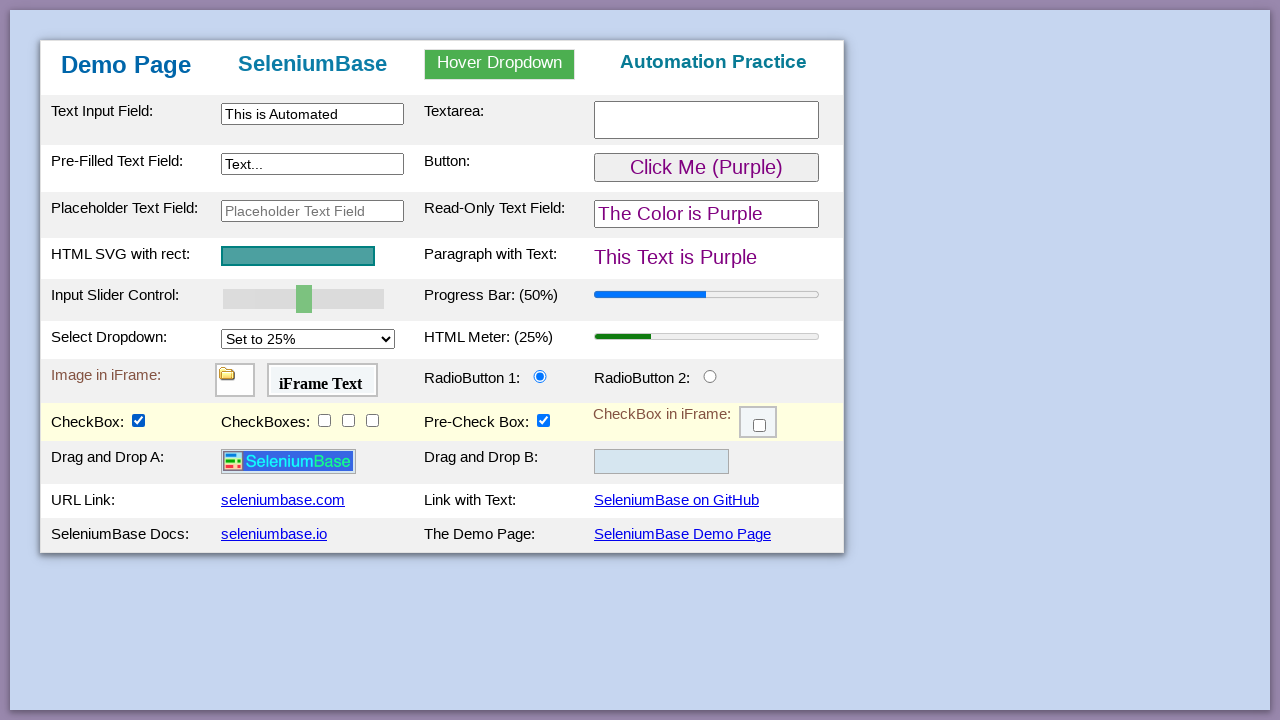

Dragged logo image to drop zone (div#drop2) at (662, 462)
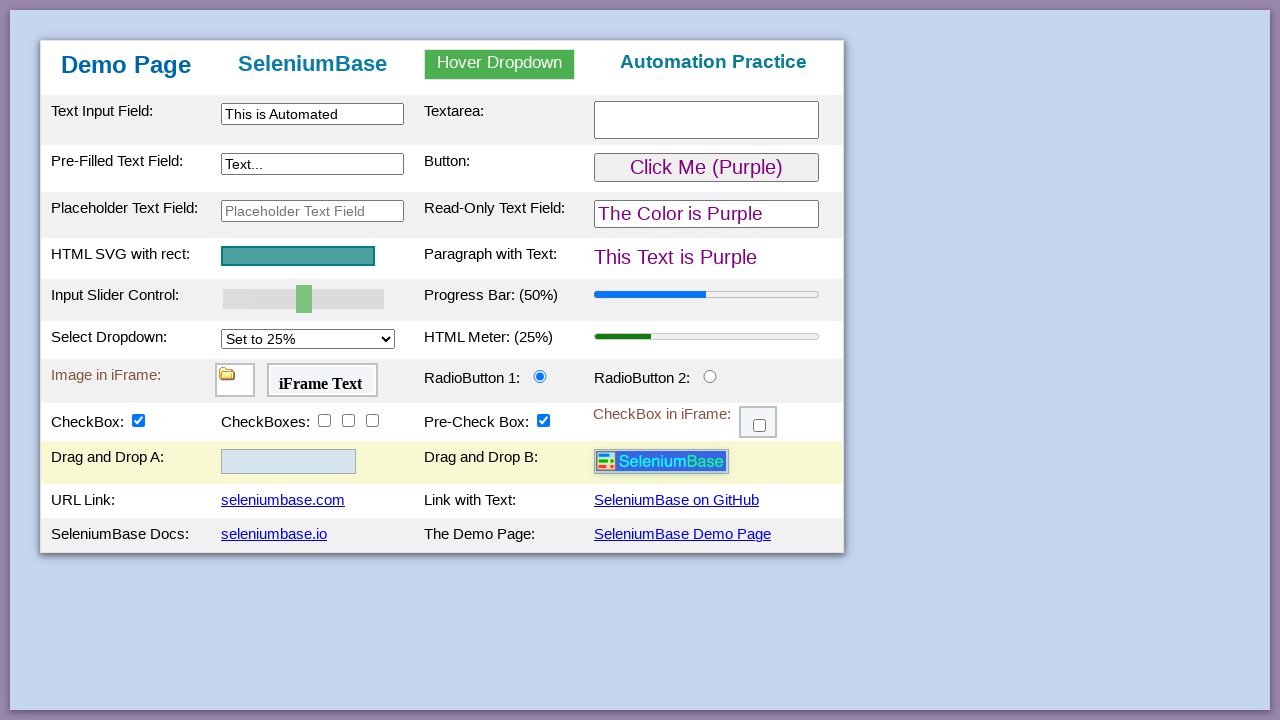

Logo successfully placed in drop zone
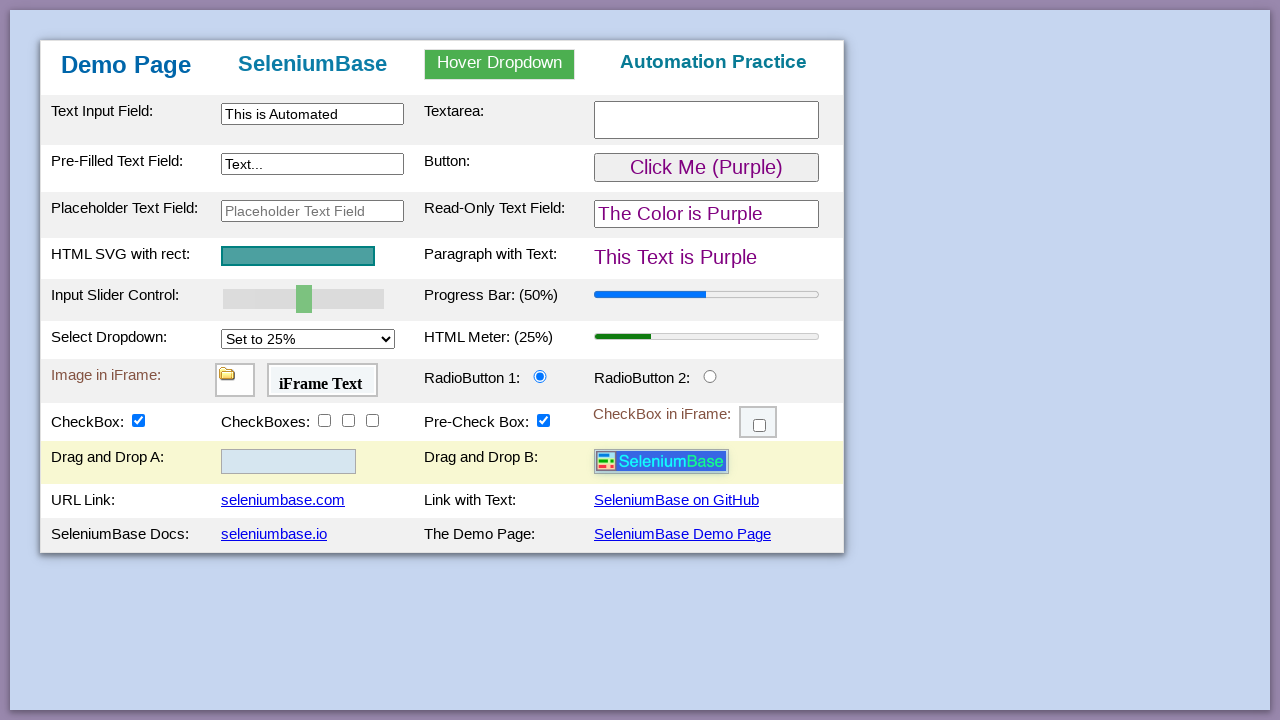

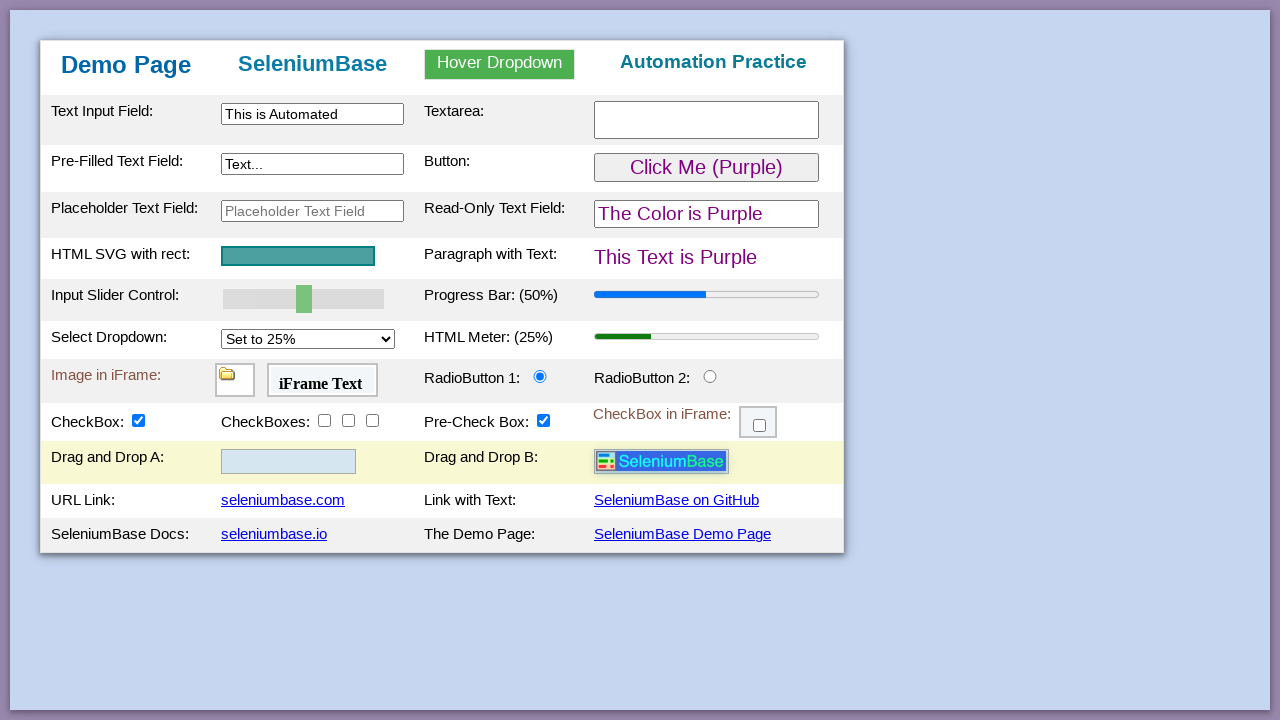